Tests the complete flight booking flow on BlazeDemo by selecting departure (Portland) and destination (London) cities, choosing a flight, filling in passenger and payment details, and completing the purchase.

Starting URL: https://blazedemo.com/

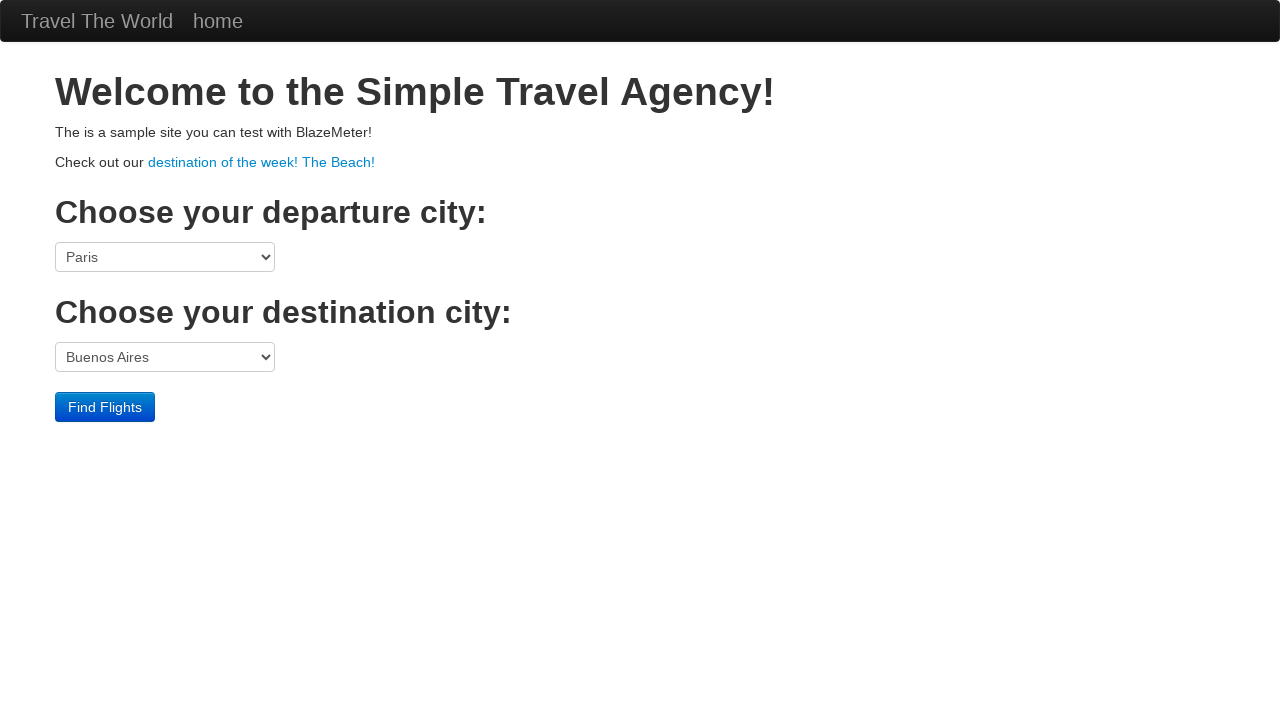

Clicked departure port dropdown at (165, 257) on select[name='fromPort']
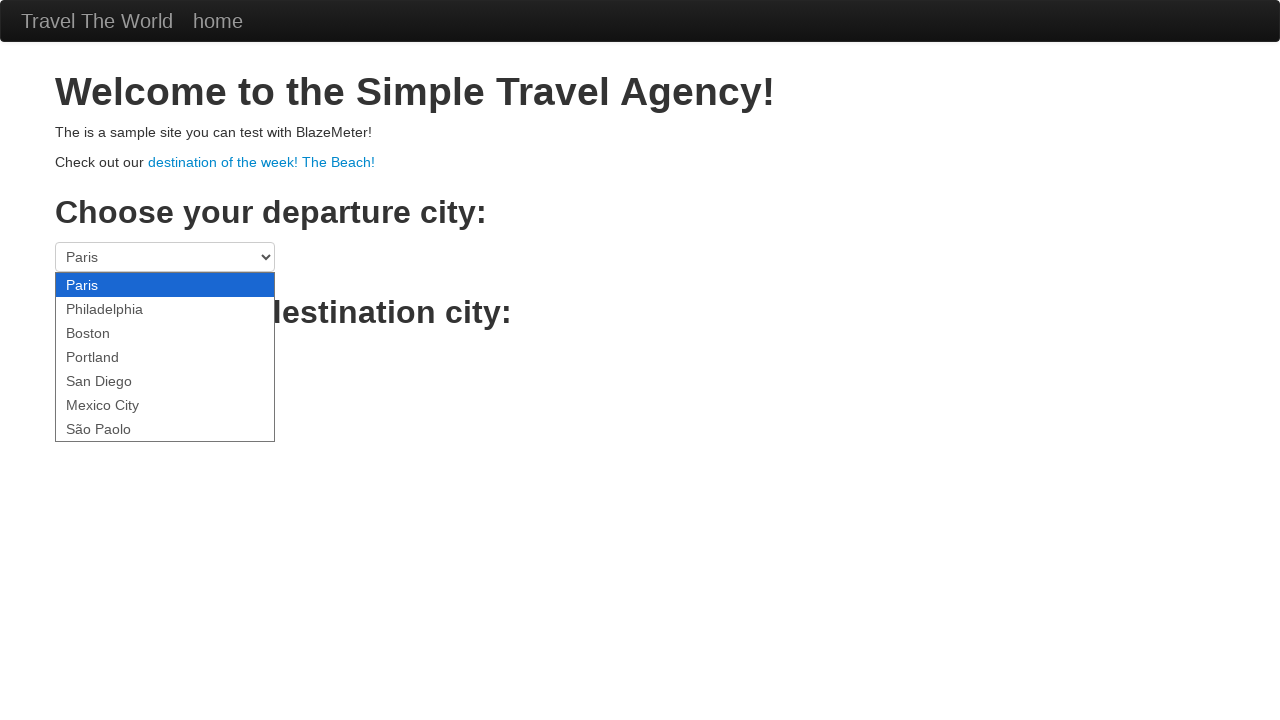

Selected Portland as departure city on select[name='fromPort']
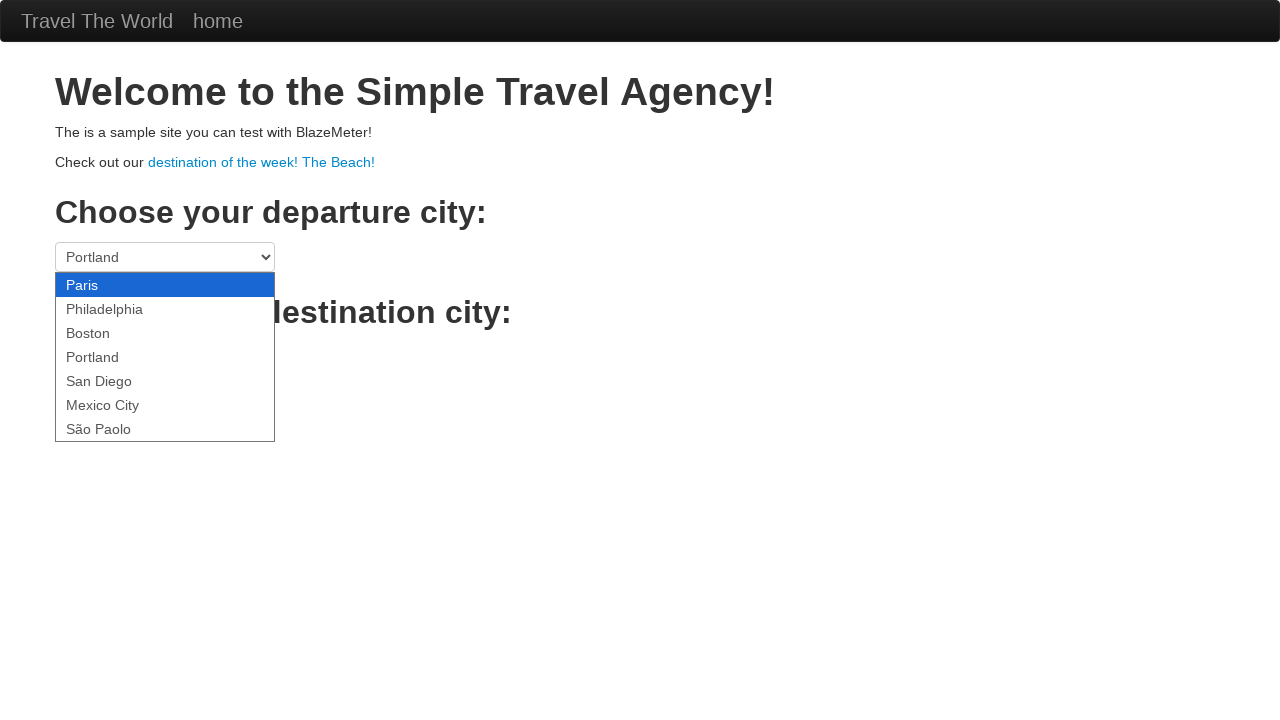

Clicked destination port dropdown at (165, 357) on select[name='toPort']
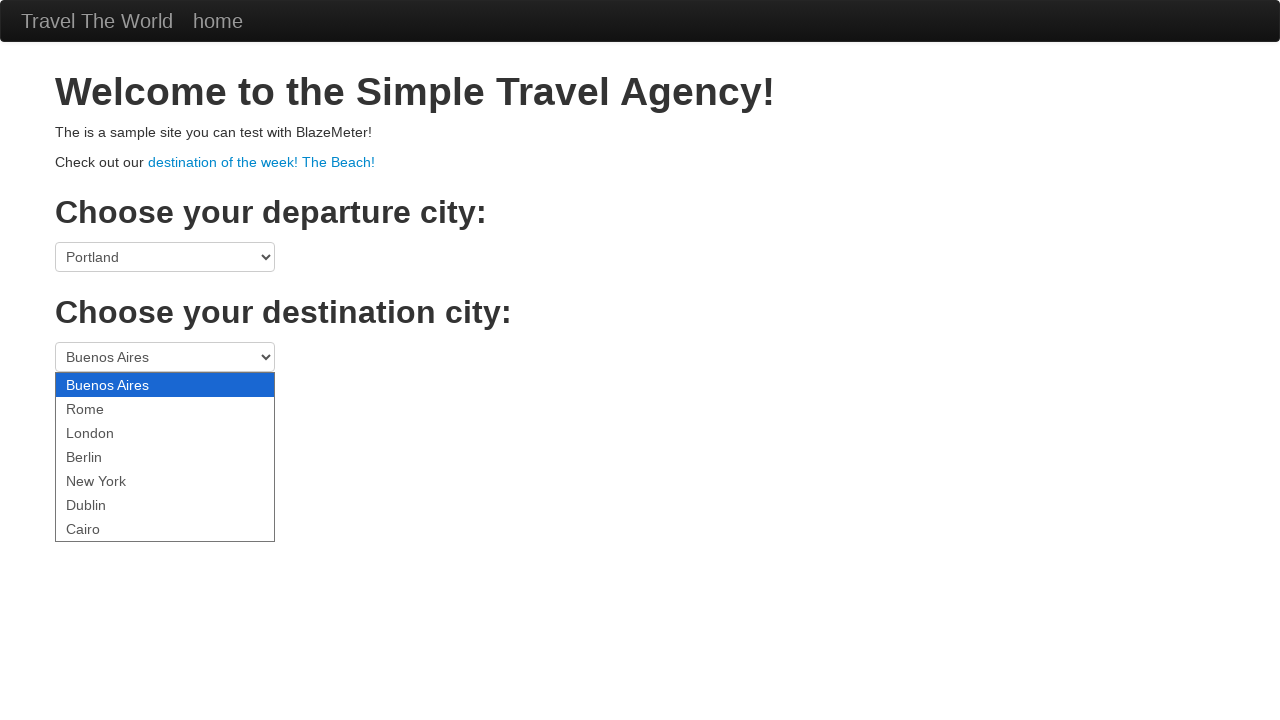

Selected London as destination city on select[name='toPort']
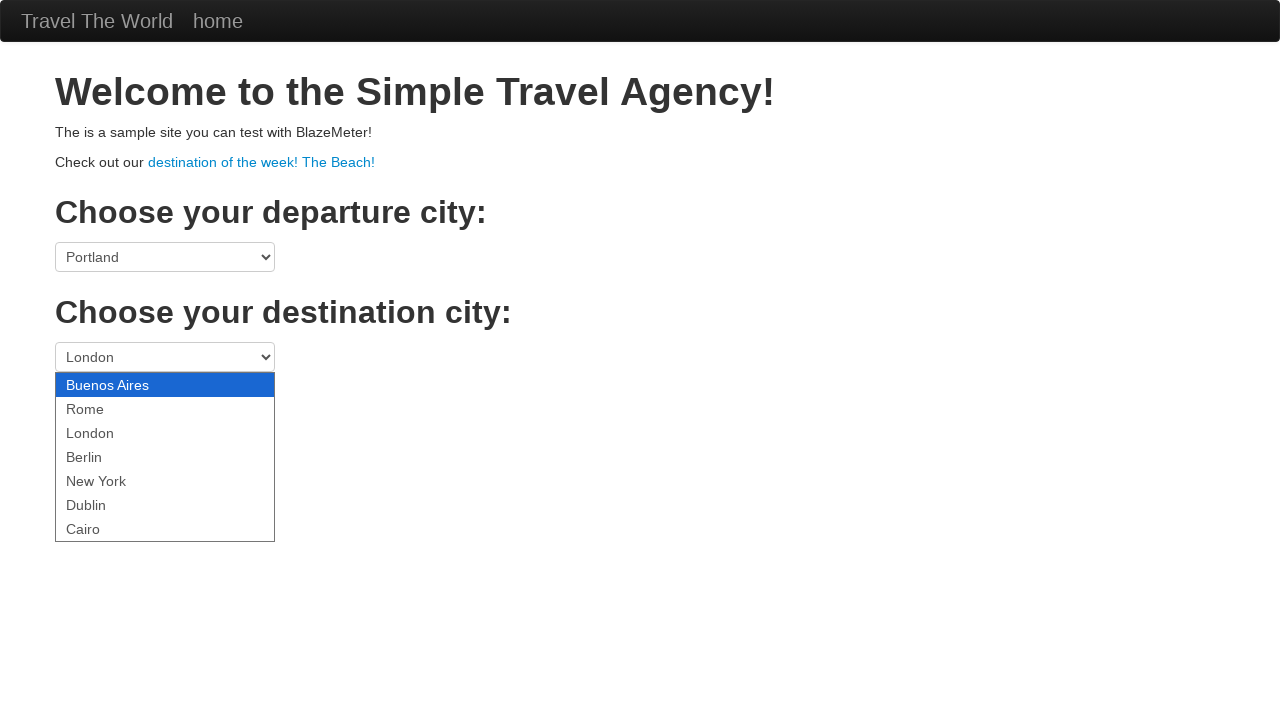

Clicked Find Flights button at (105, 407) on .btn-primary
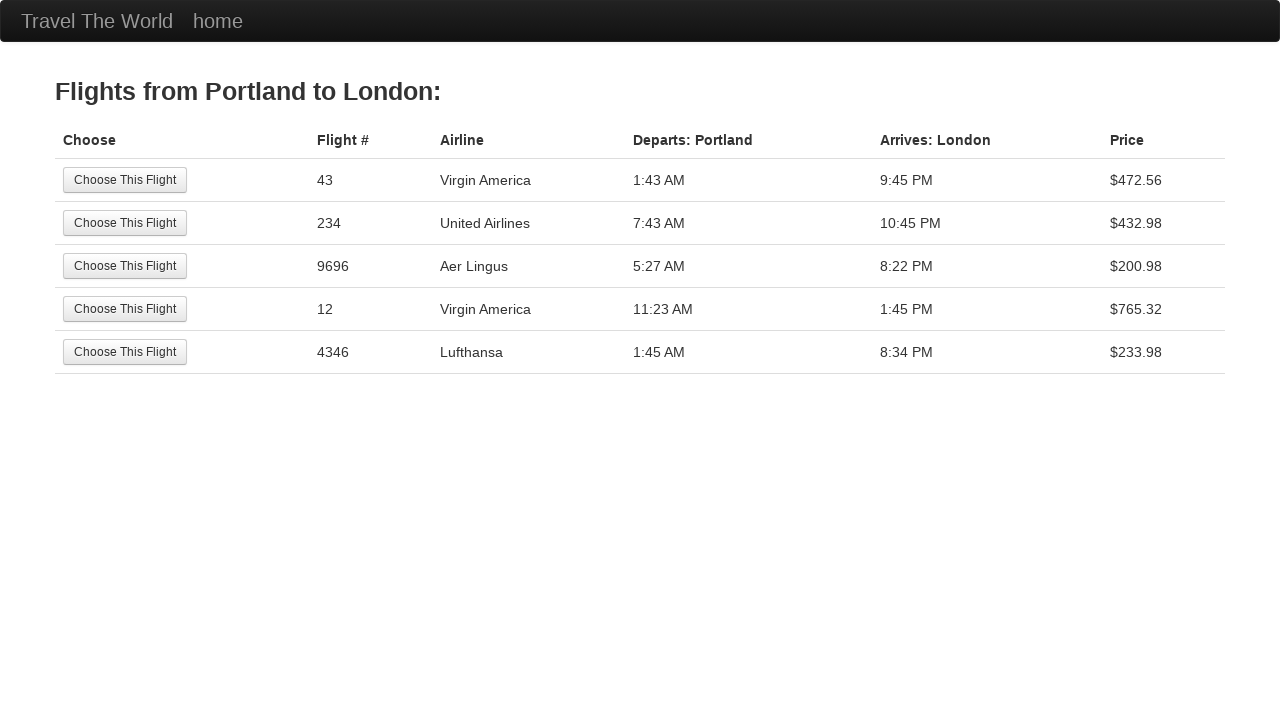

Flights page loaded with header visible
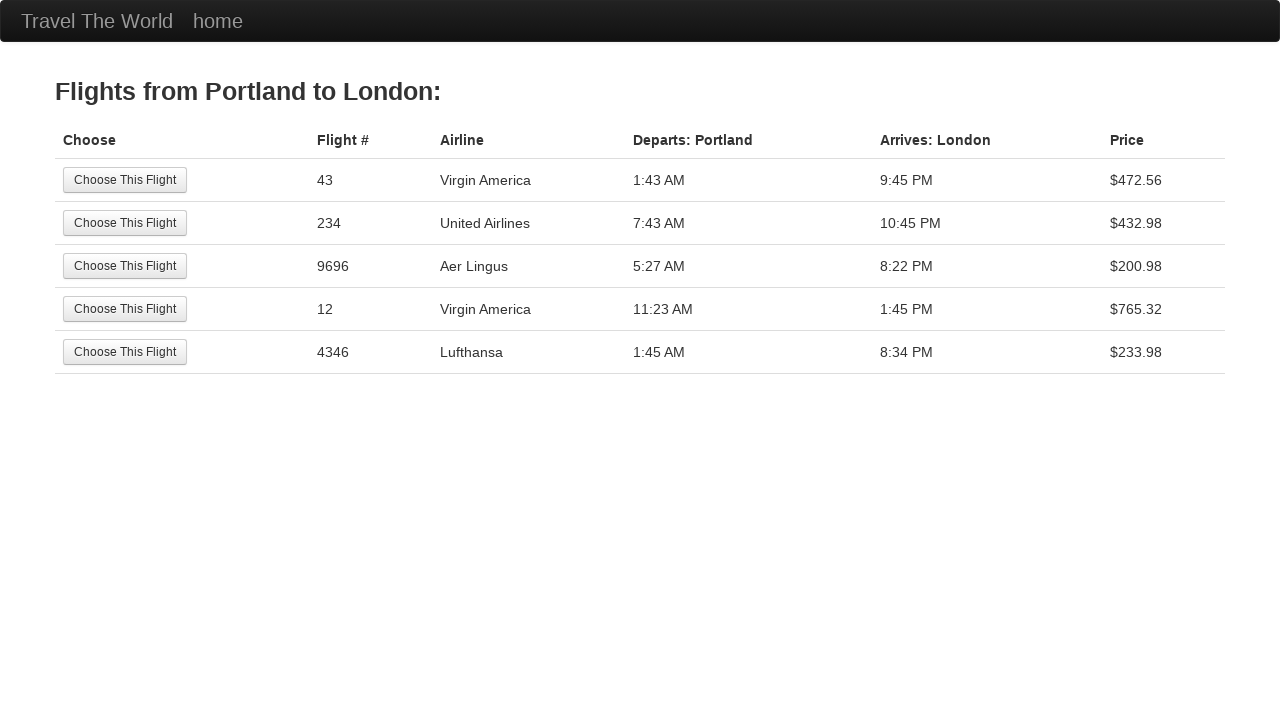

Selected third flight option at (125, 266) on tr:nth-child(3) .btn
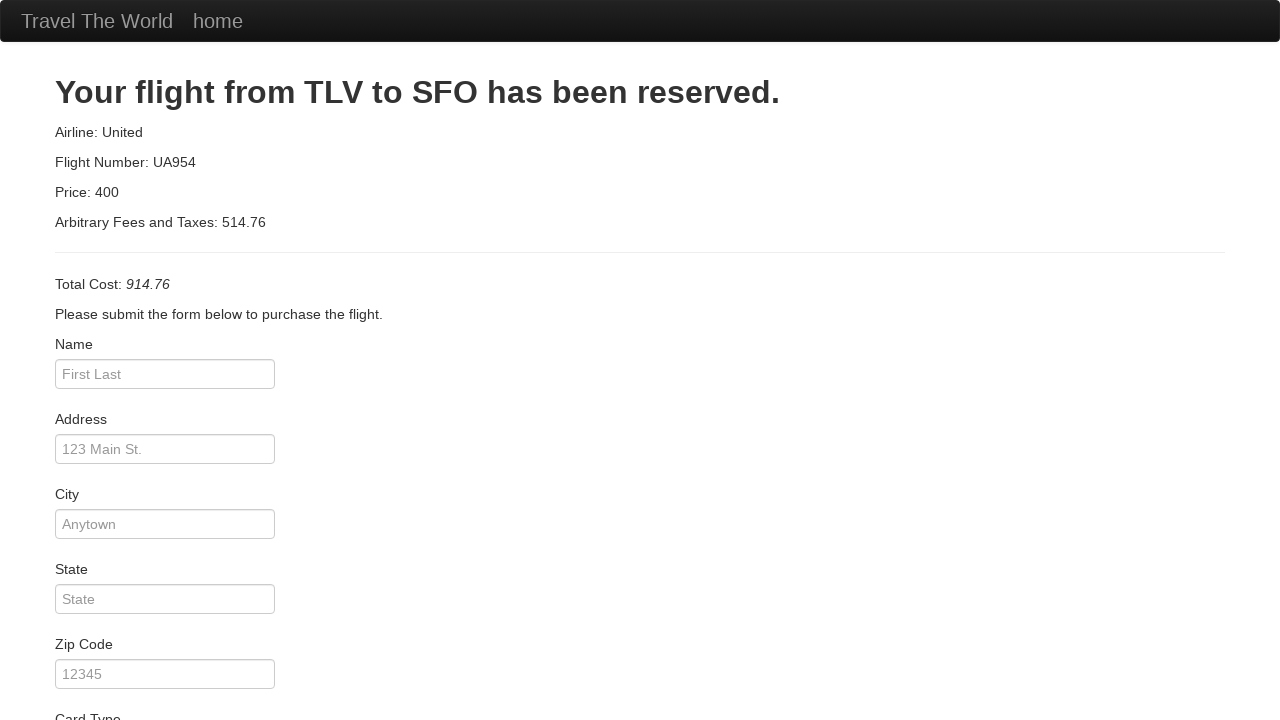

Reservation page loaded
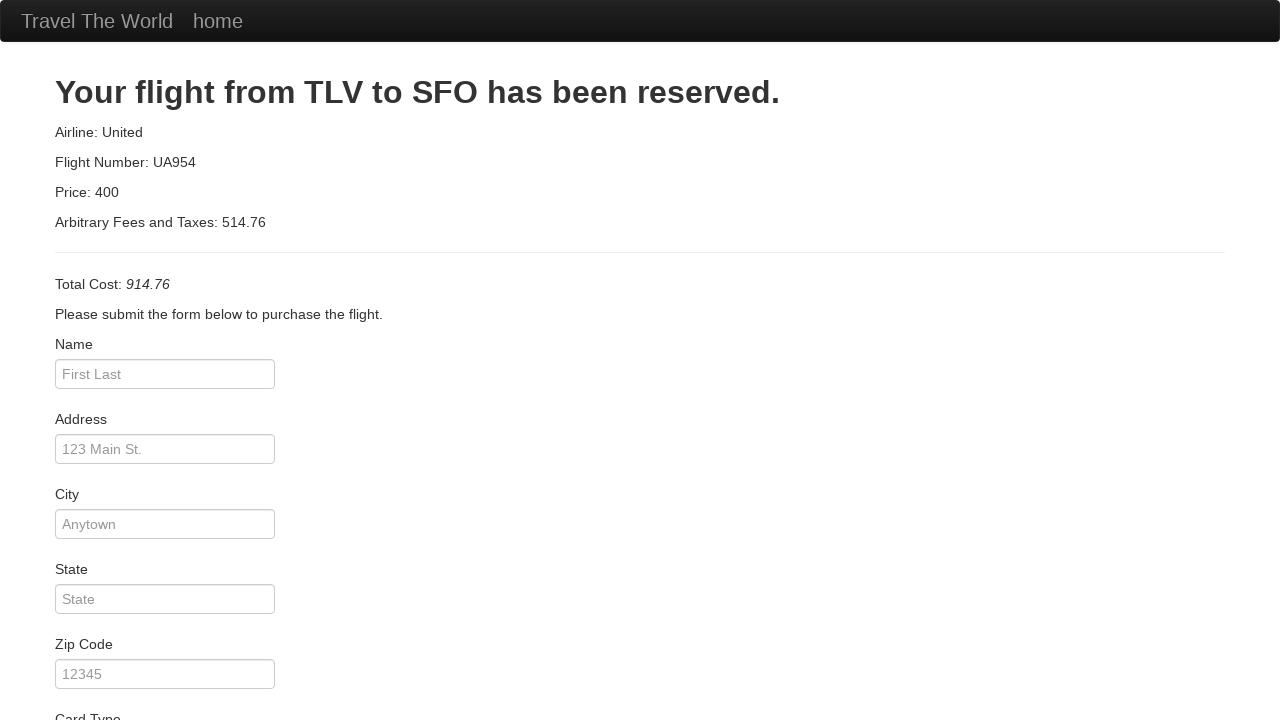

Clicked passenger name input field at (165, 374) on #inputName
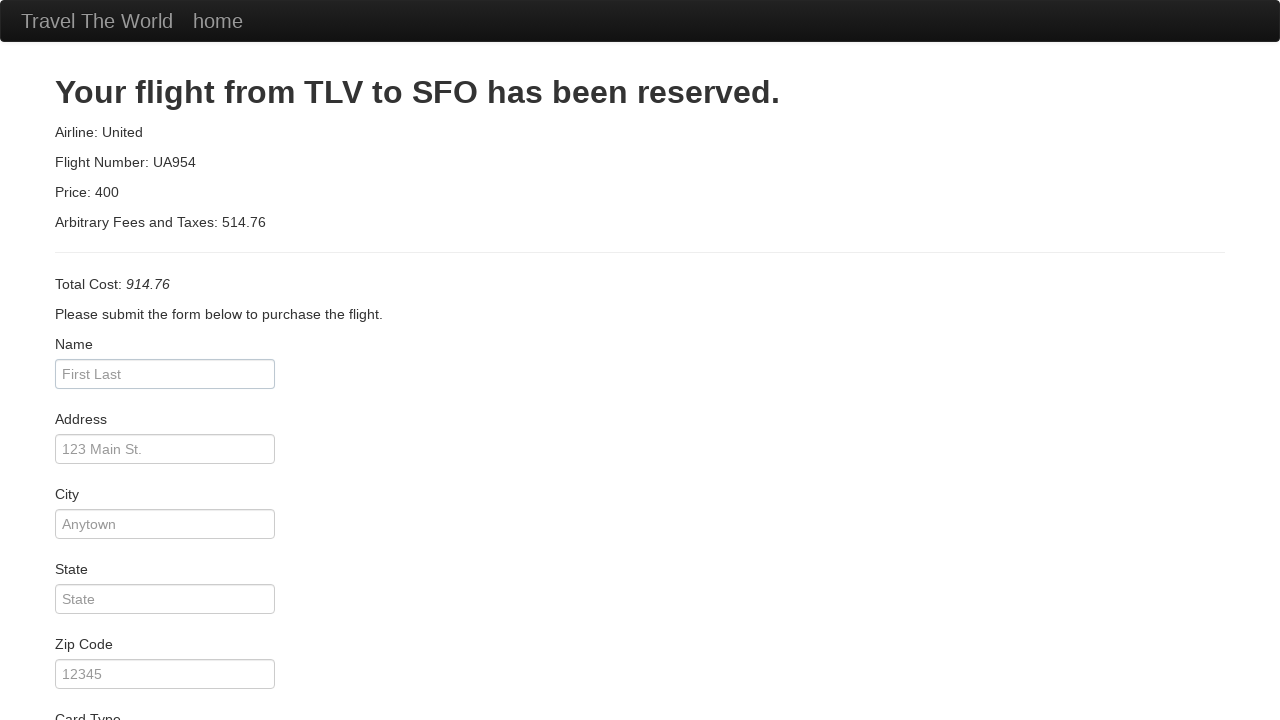

Filled passenger name as 'Vasco' on #inputName
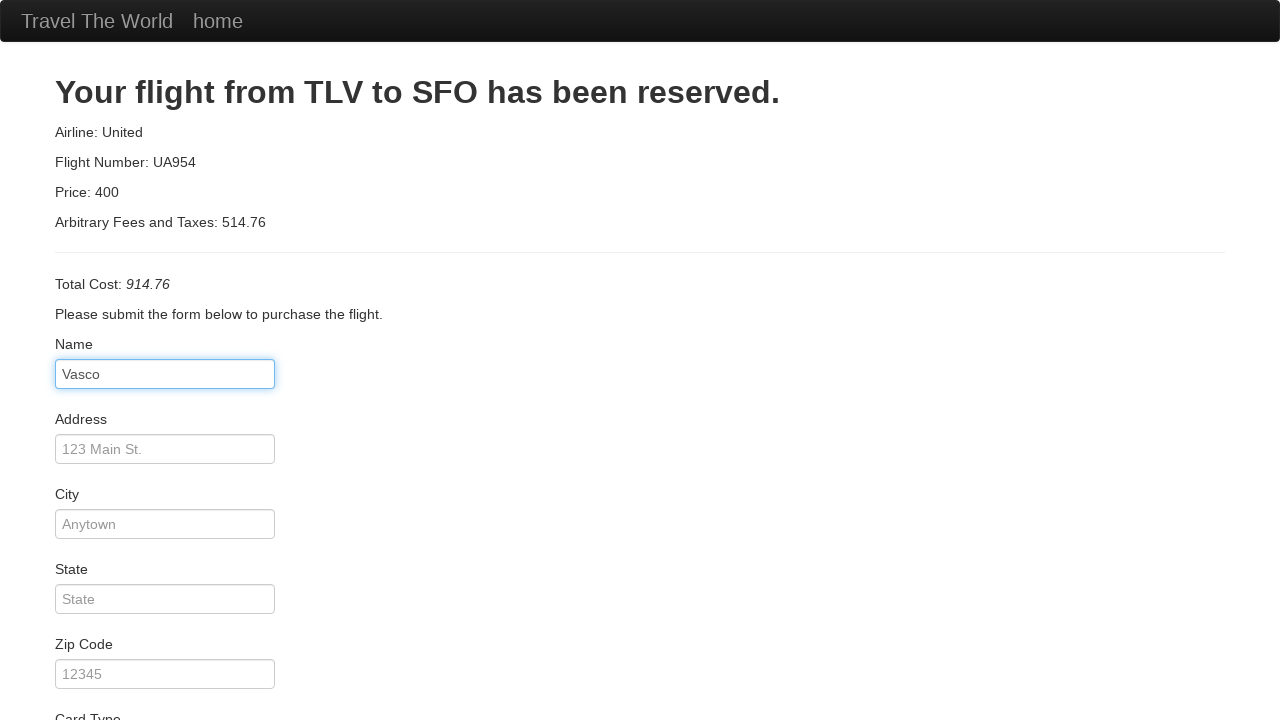

Filled address as '123 Main Street' on #address
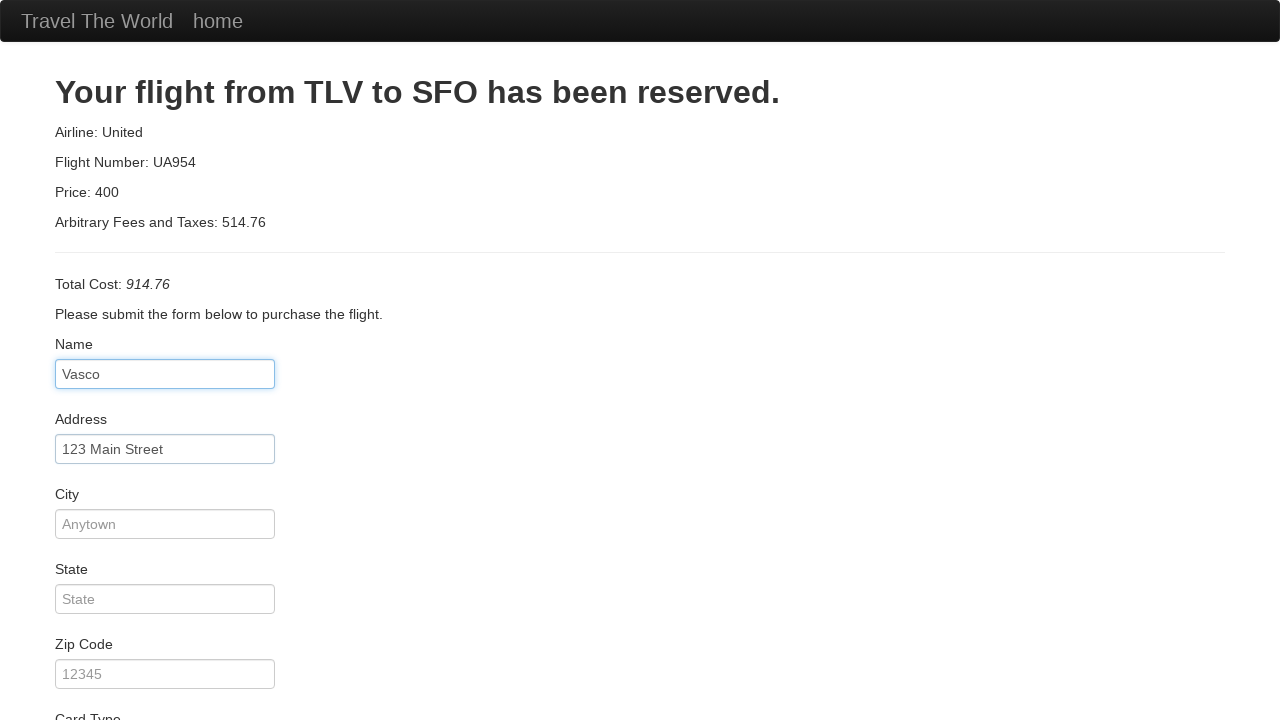

Clicked city input field at (165, 524) on #city
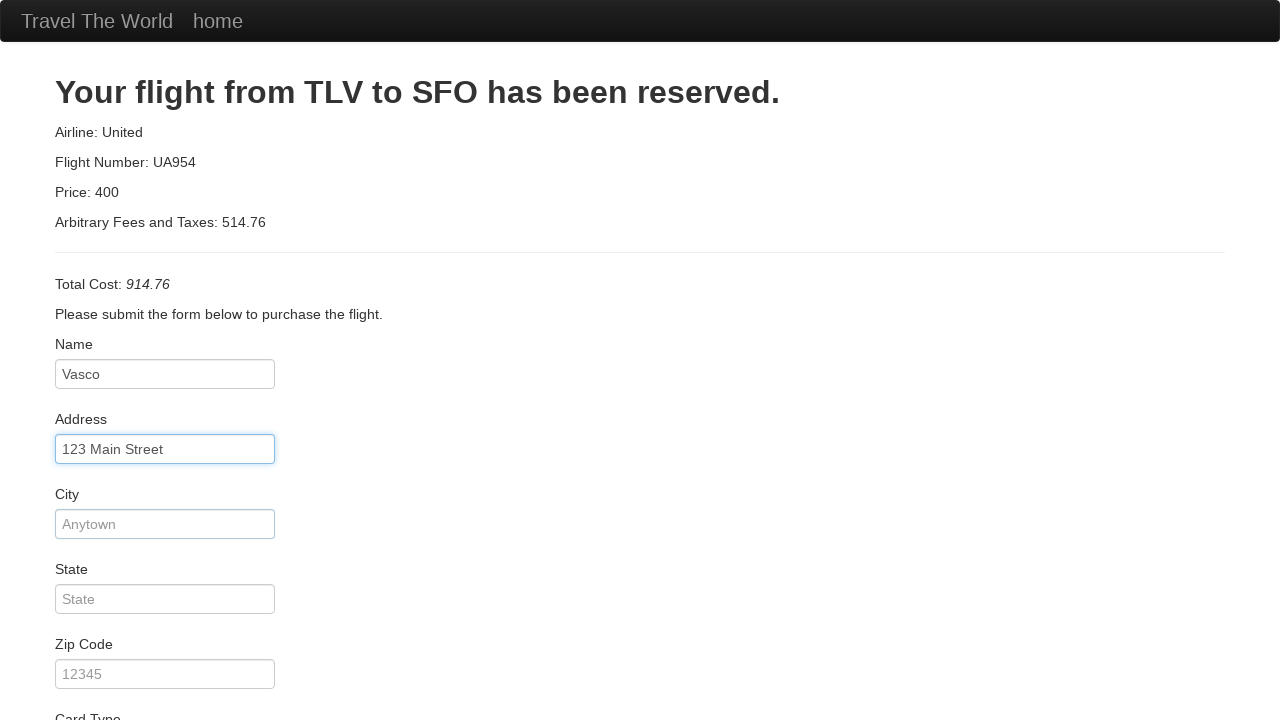

Filled city as 'Teste' on #city
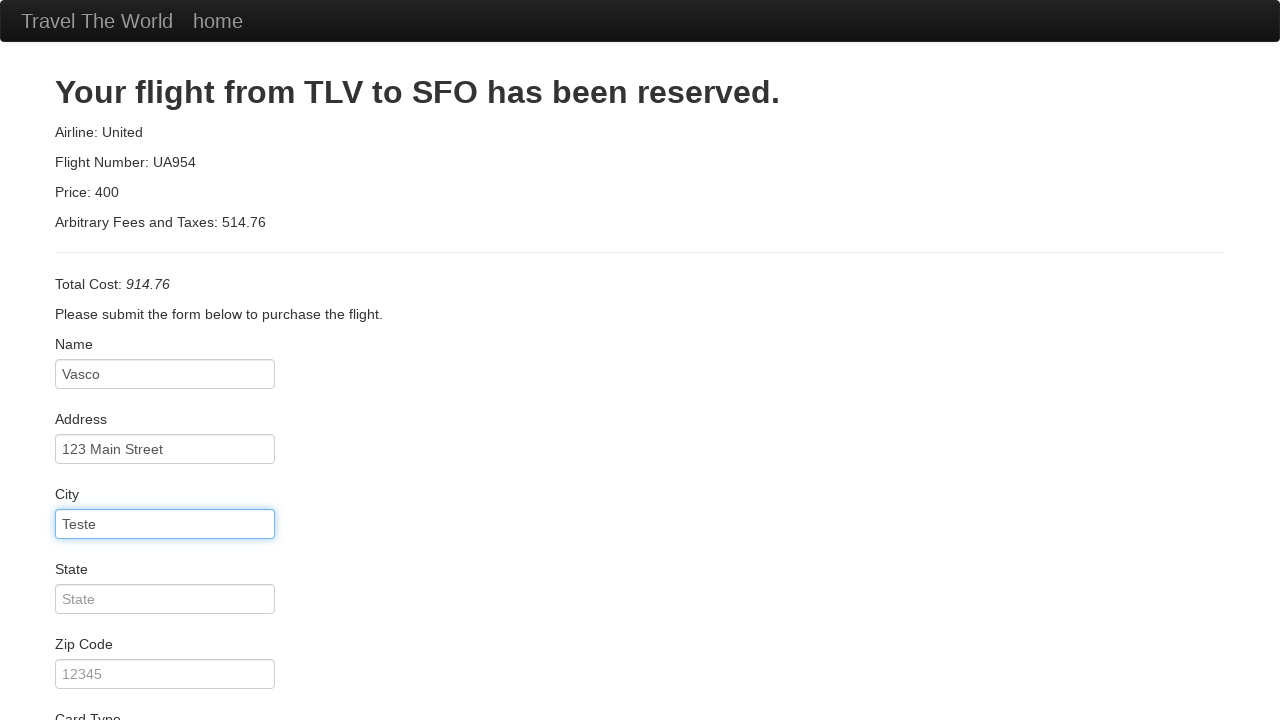

Filled state as 'Lobao' on #state
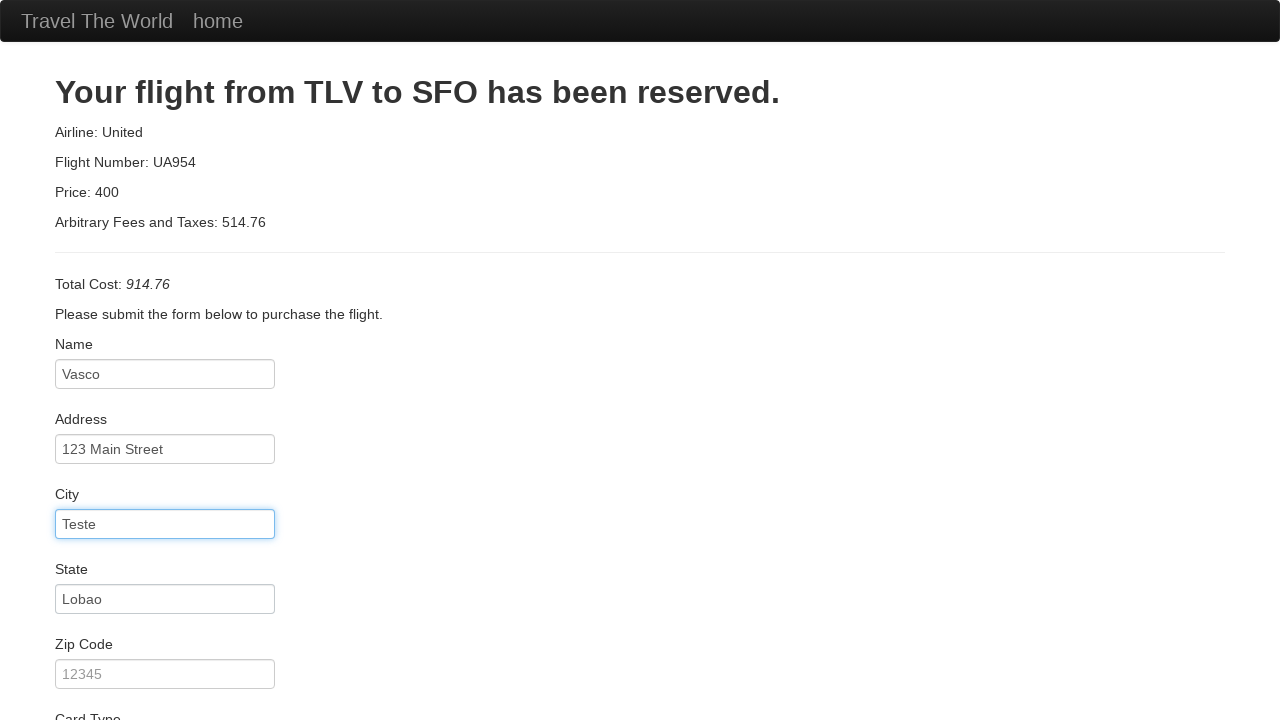

Filled zip code as '1234' on #zipCode
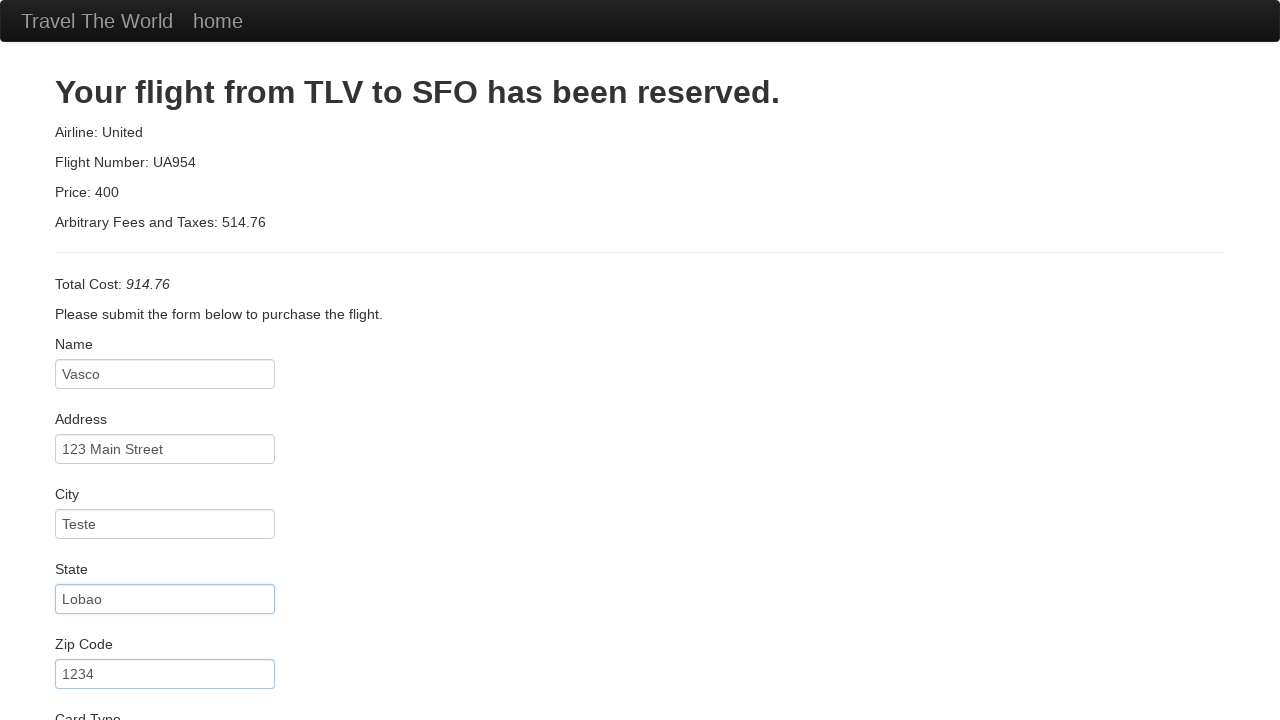

Clicked credit card number input field at (165, 380) on #creditCardNumber
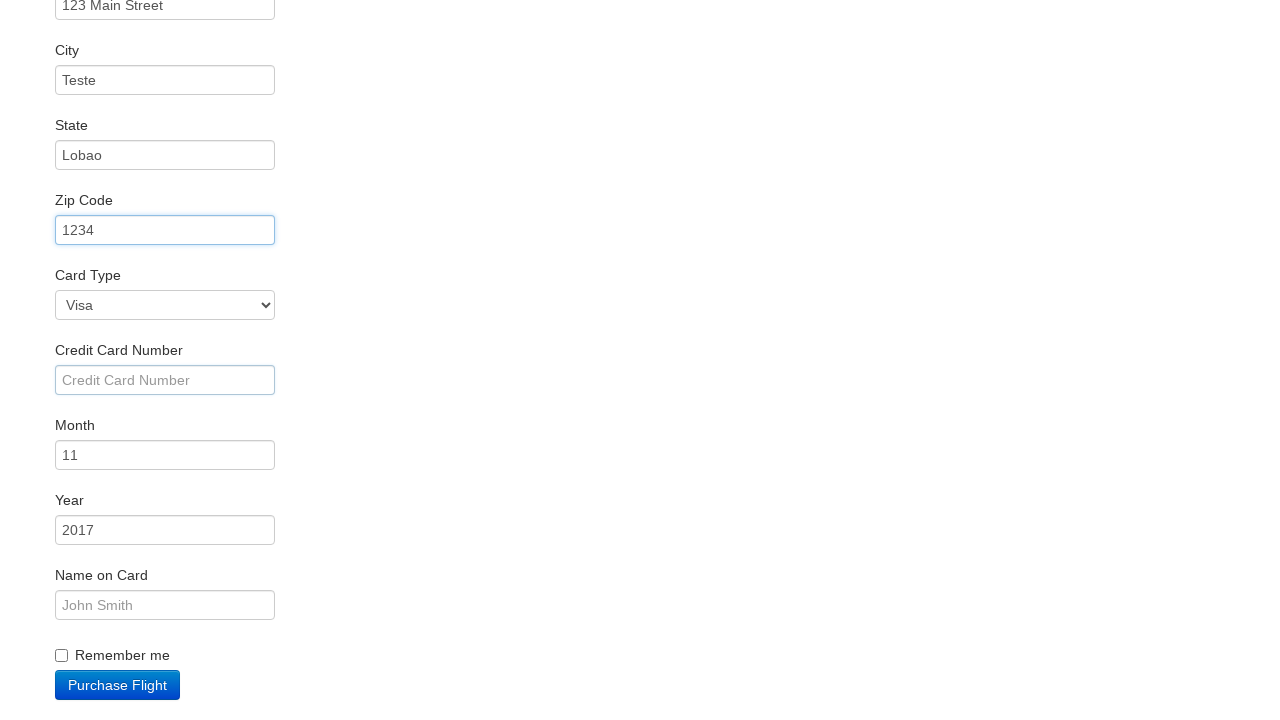

Filled credit card number on #creditCardNumber
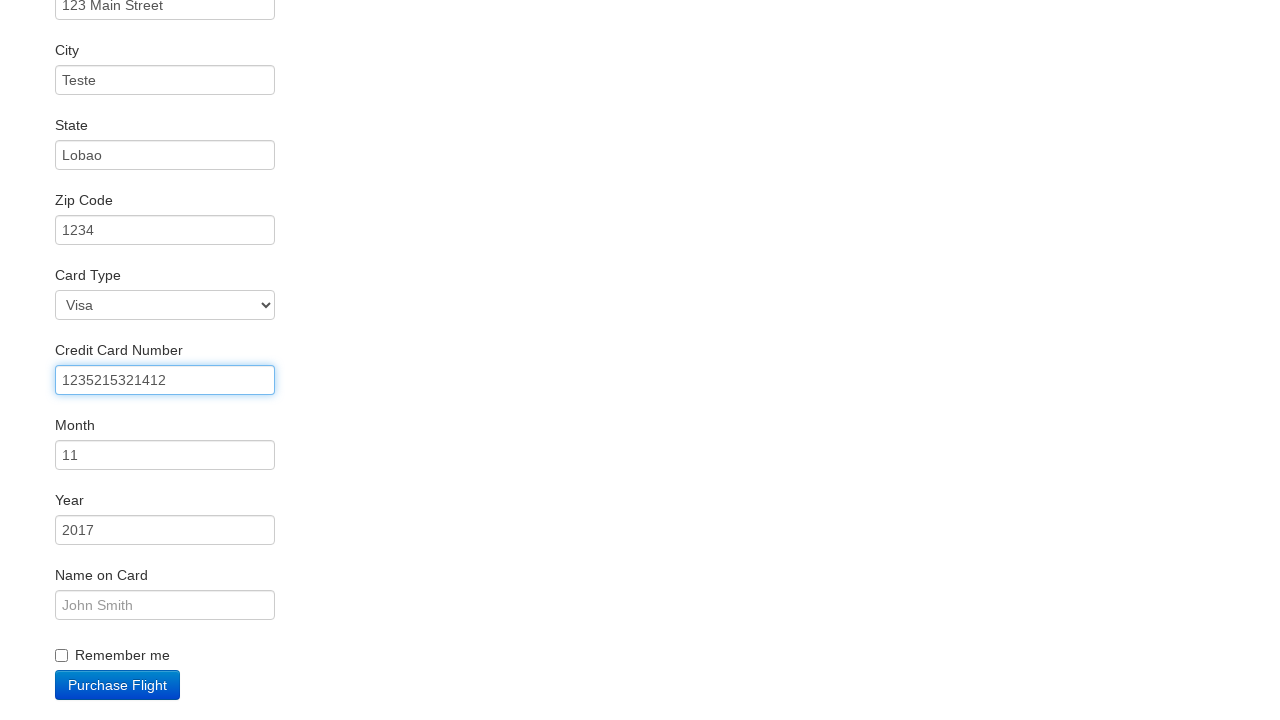

Clicked name on card input field at (165, 605) on #nameOnCard
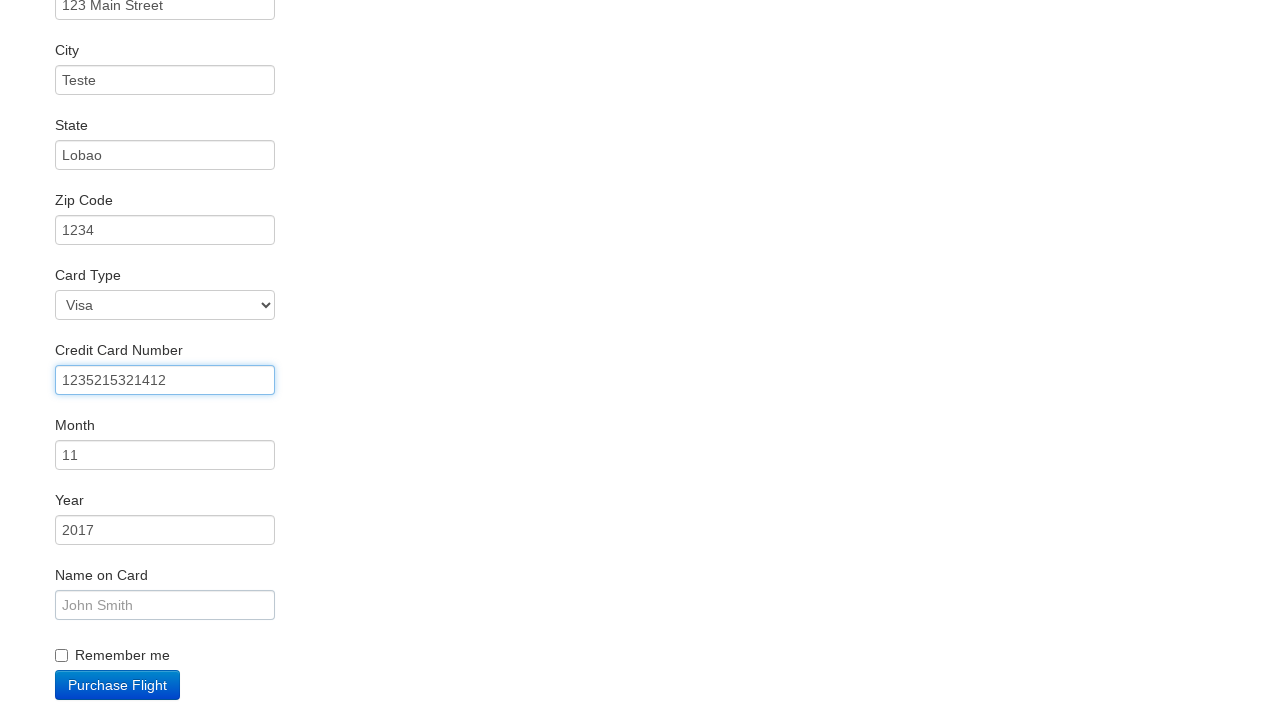

Filled name on card as 'Vregal' on #nameOnCard
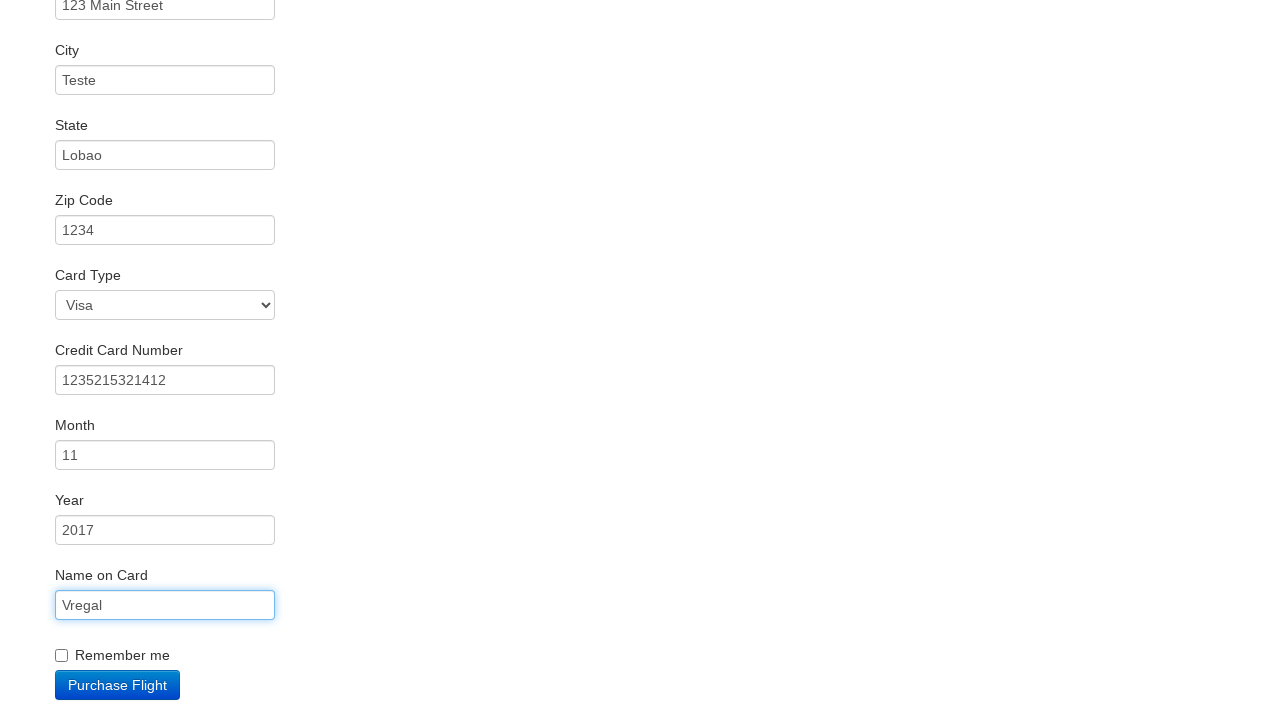

Clicked Remember me checkbox at (640, 652) on .checkbox
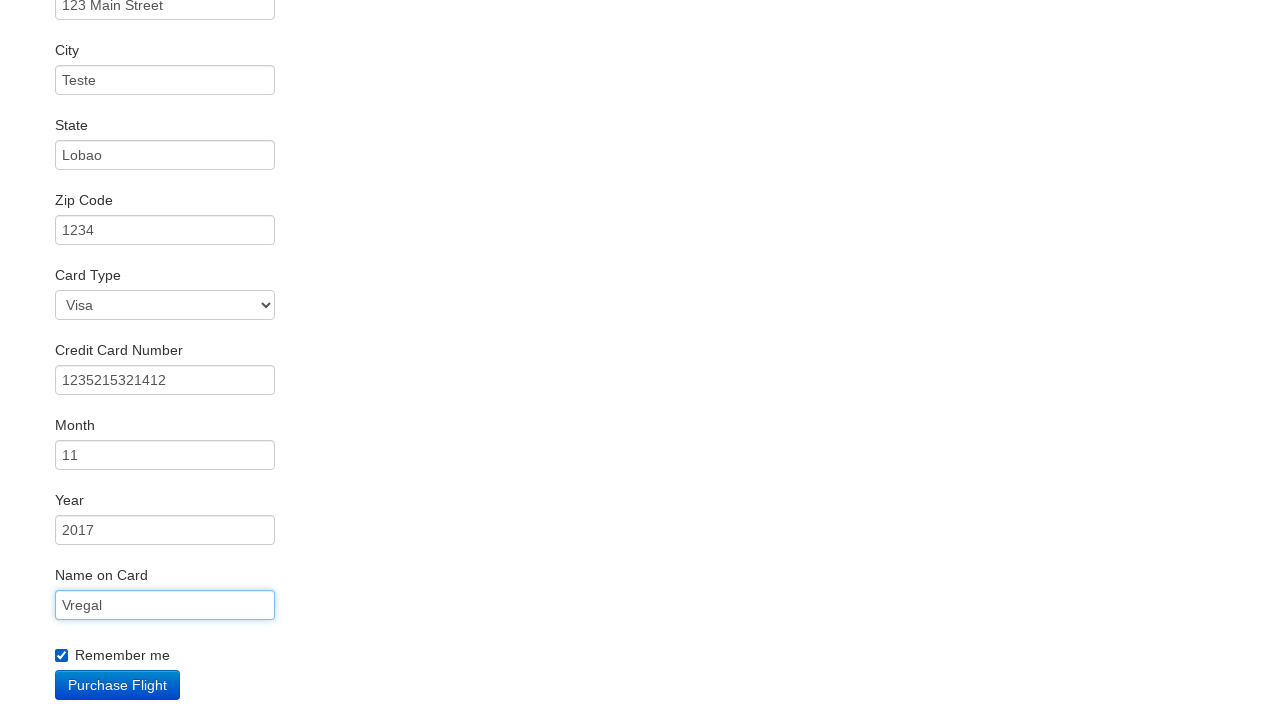

Clicked Purchase Flight button to complete booking at (118, 685) on .btn-primary
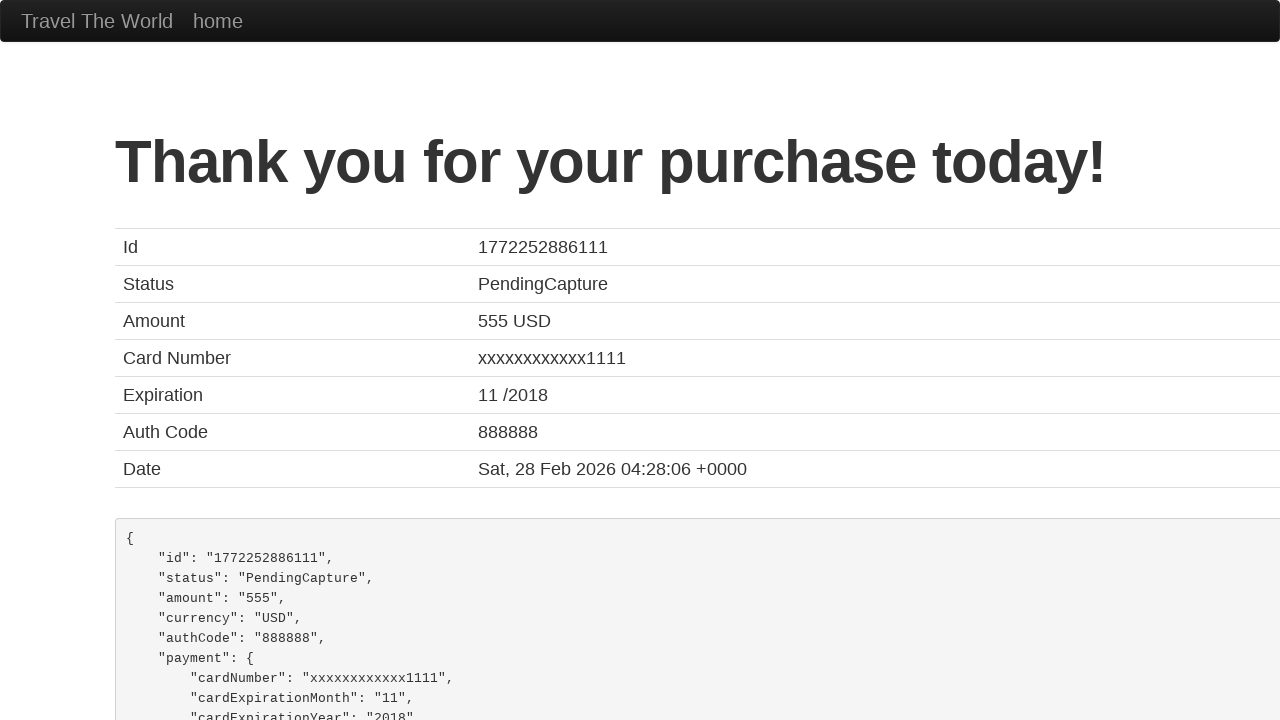

Confirmation page loaded with booking details
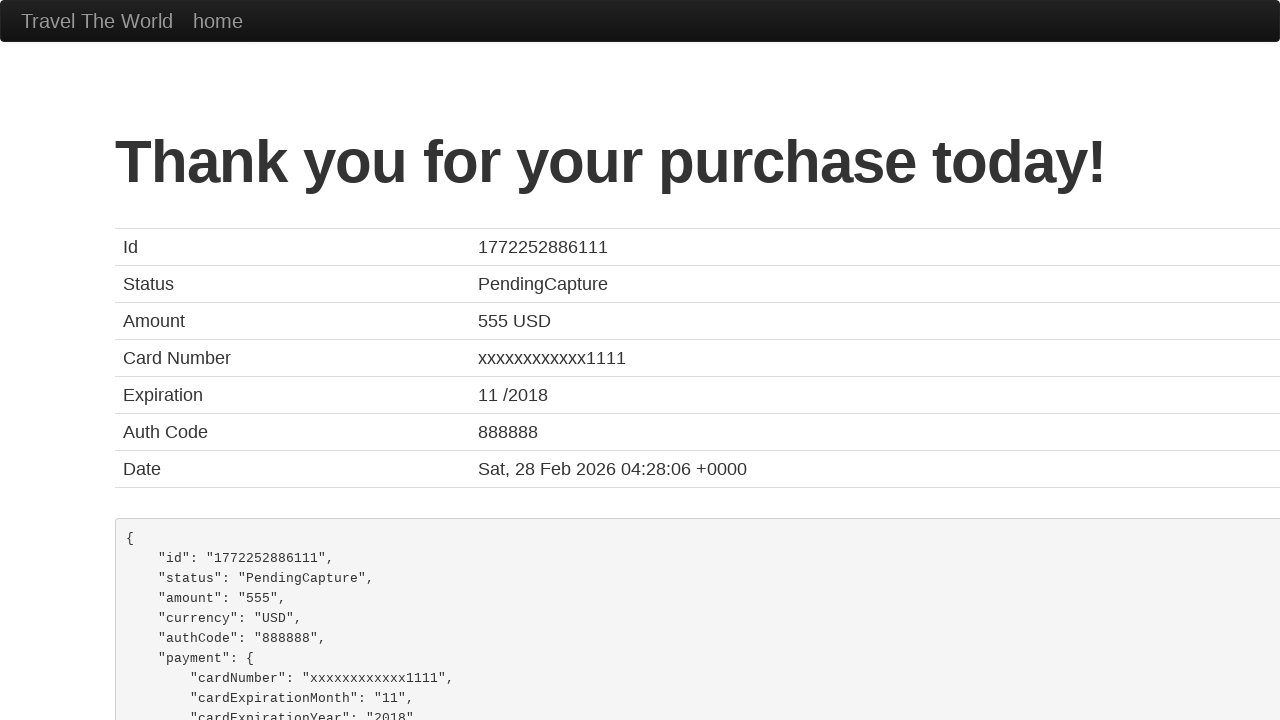

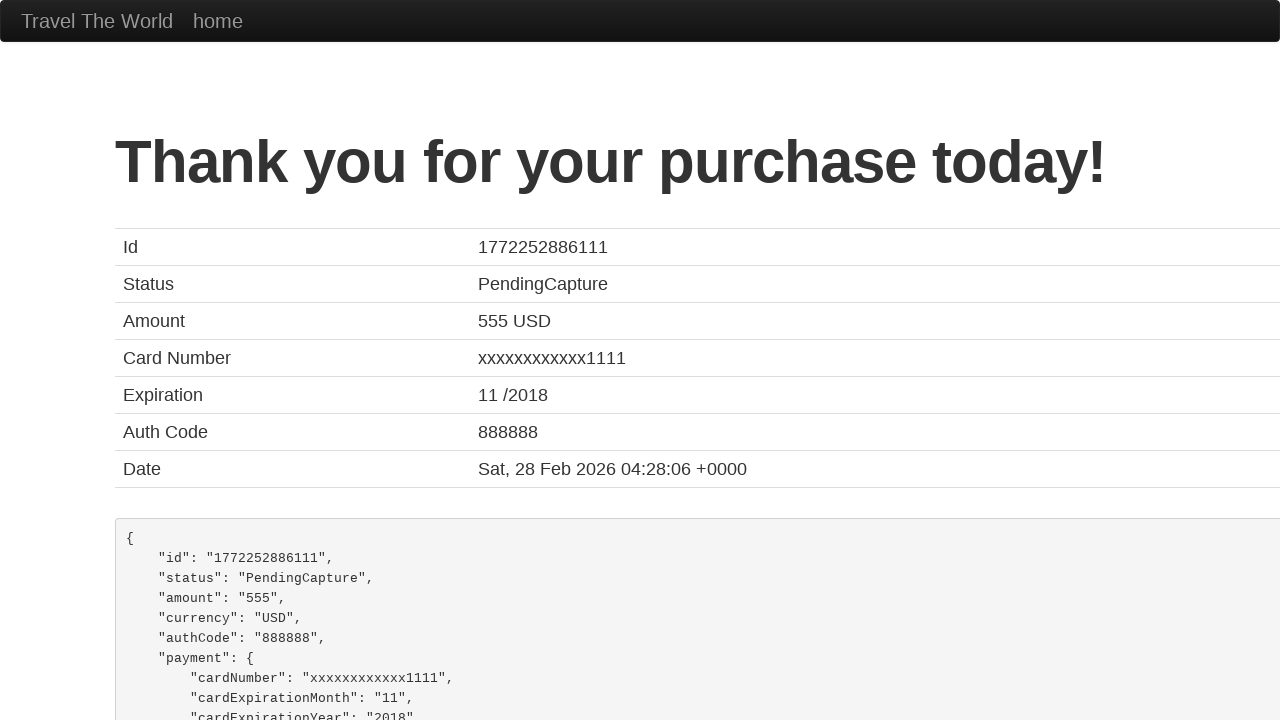